Tests drag functionality on jQuery UI demo page by dragging an element to a new position

Starting URL: https://jqueryui.com/draggable/

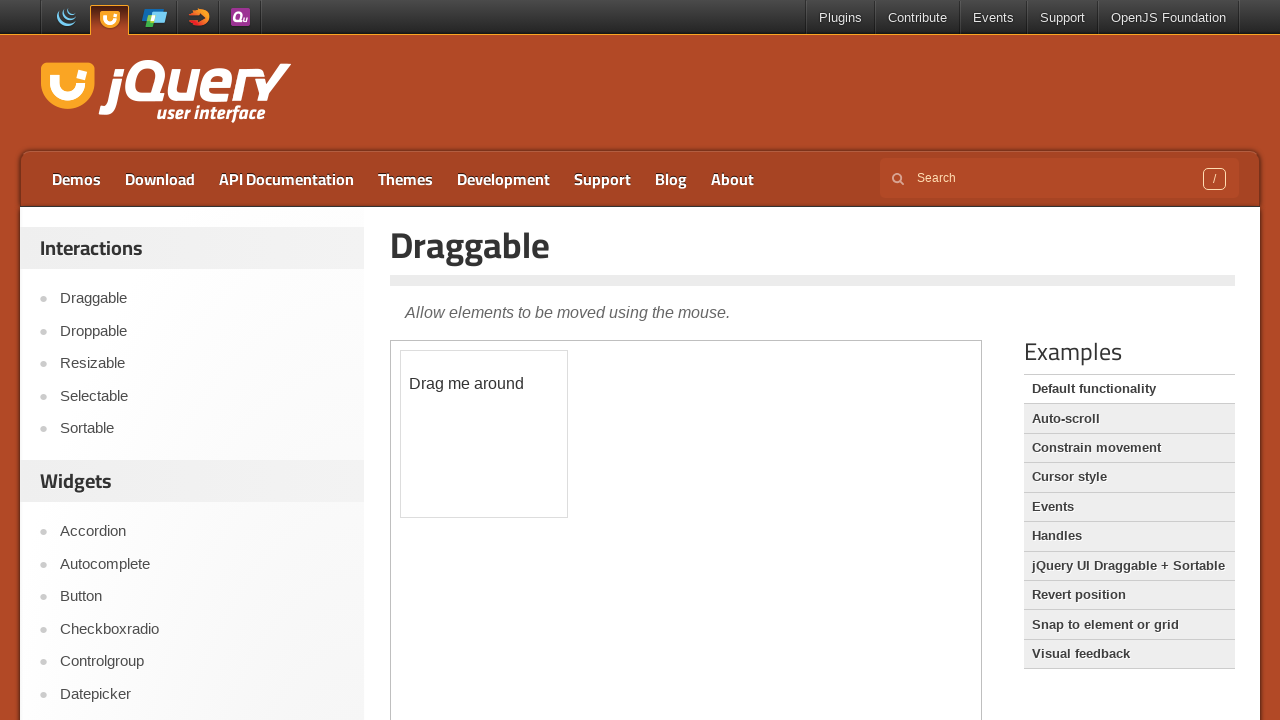

Located iframe containing draggable element
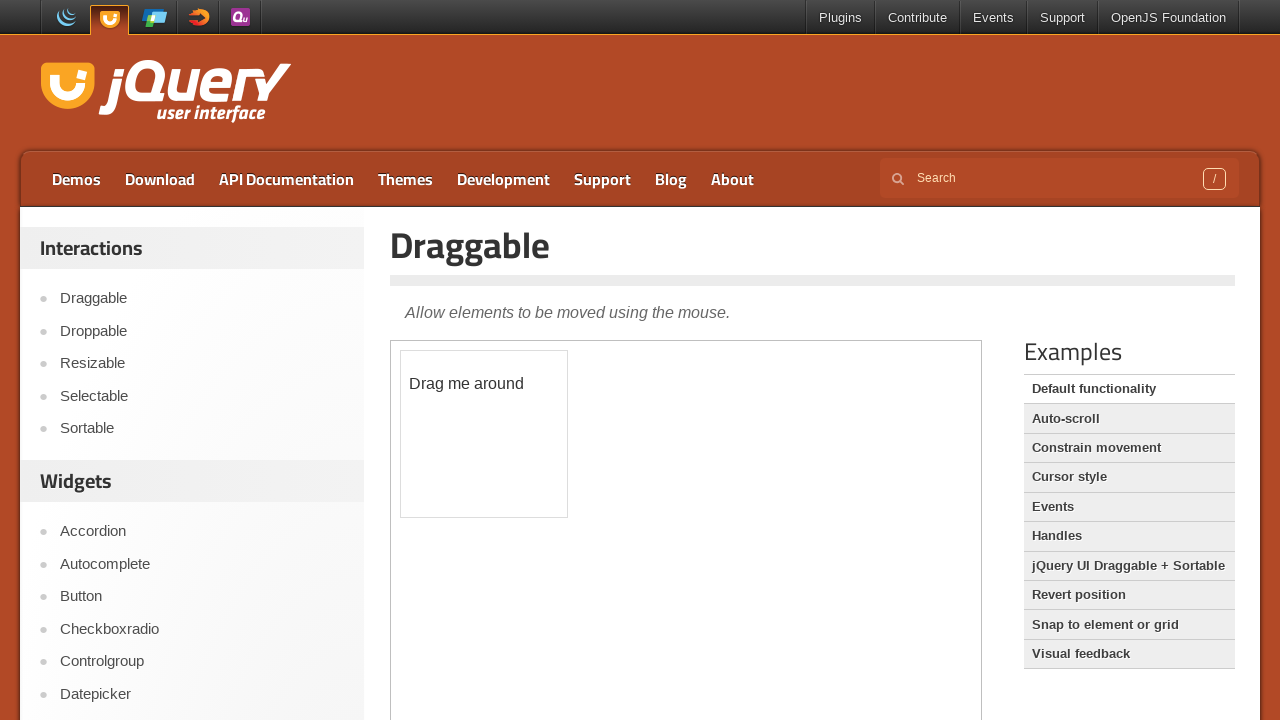

Located draggable element with text 'Drag me around'
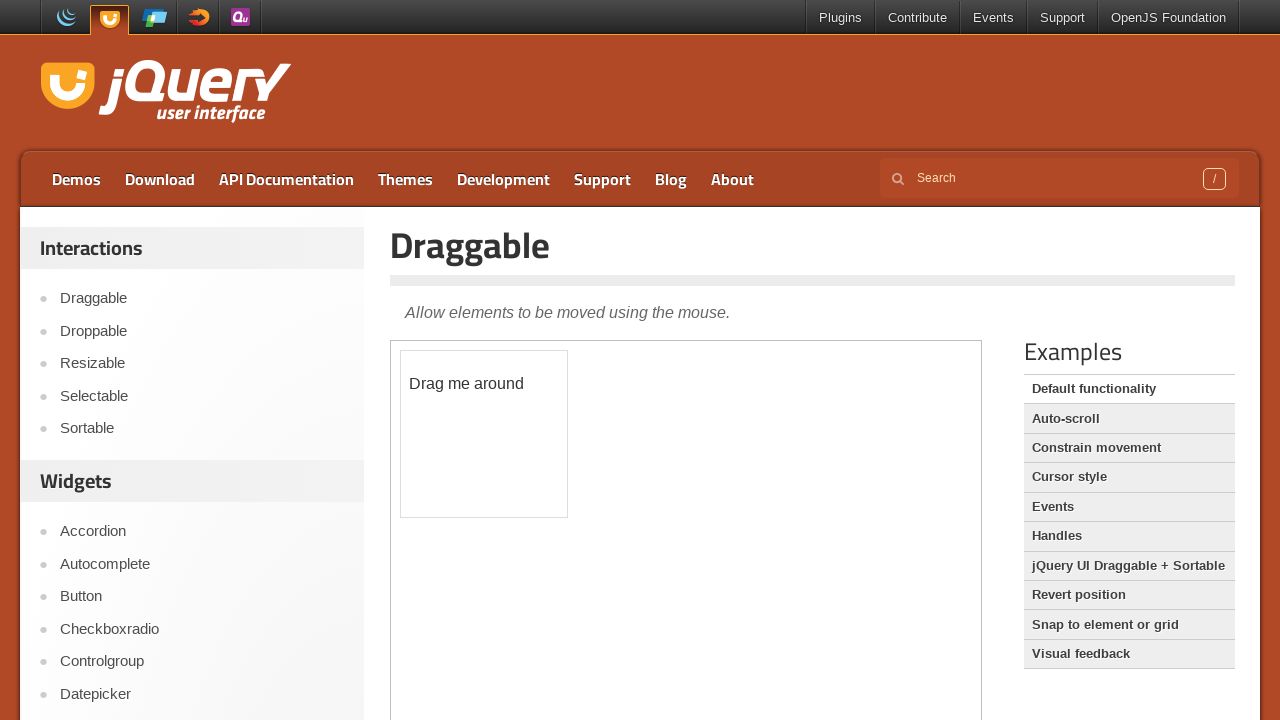

Dragged element to new position (50px right, 10px down) at (459, 385)
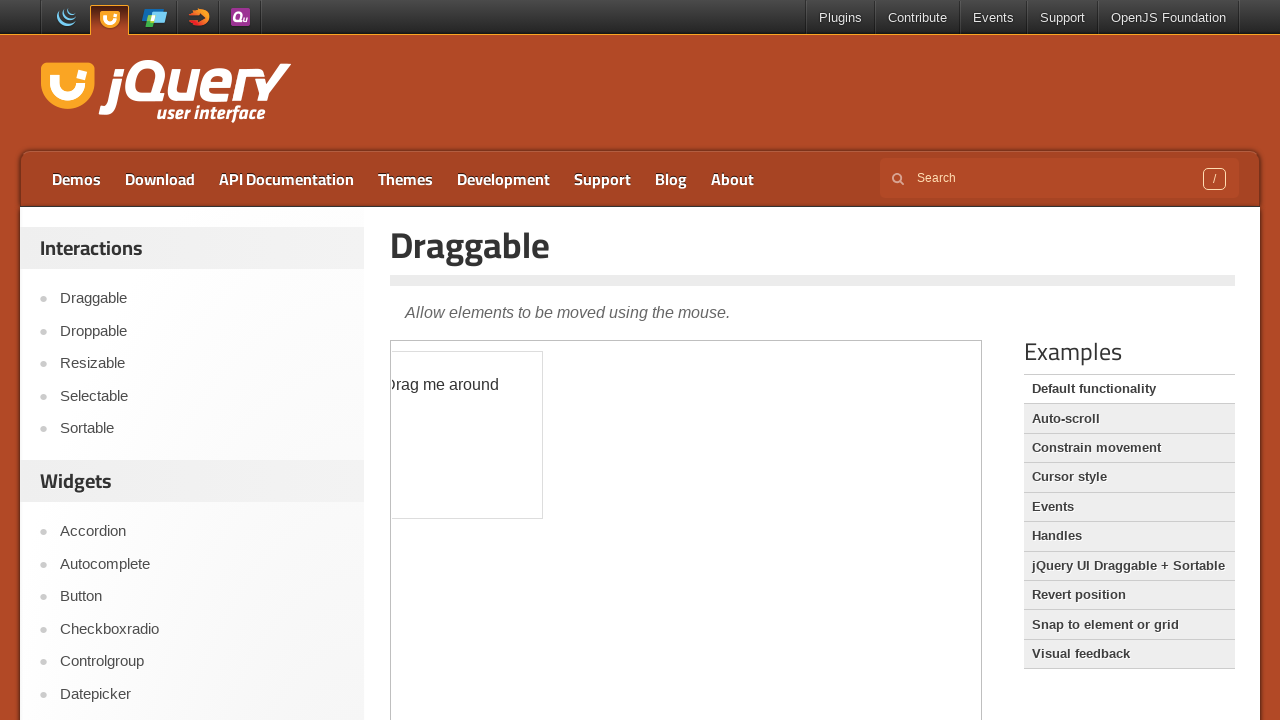

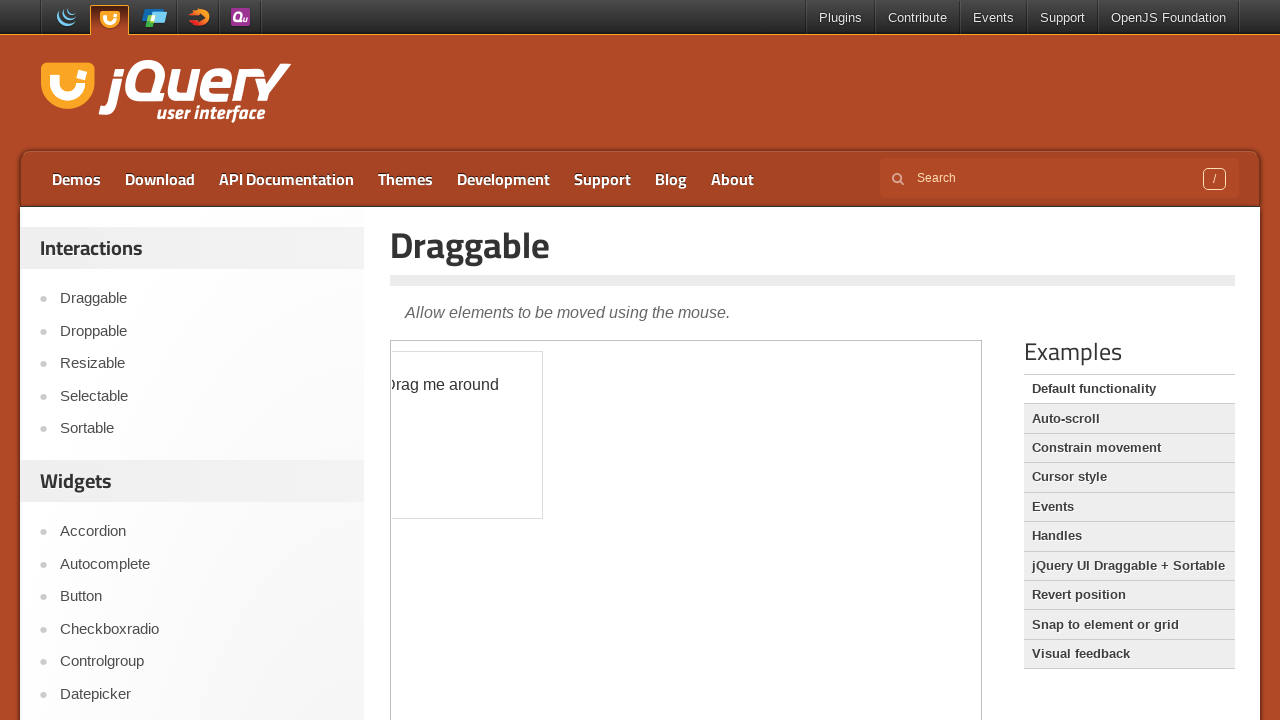